Tests checkbox handling by finding all checkboxes on a test automation practice page and clicking each one to select them

Starting URL: https://testautomationpractice.blogspot.com/

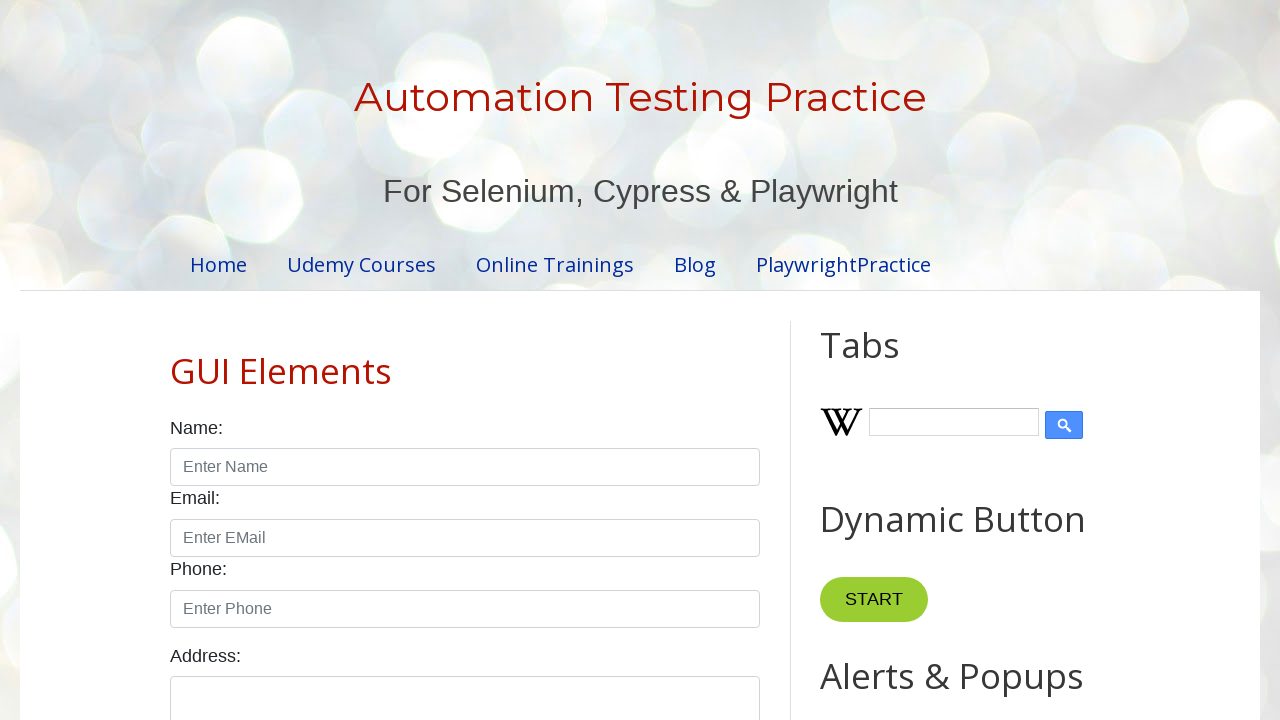

Navigated to test automation practice page
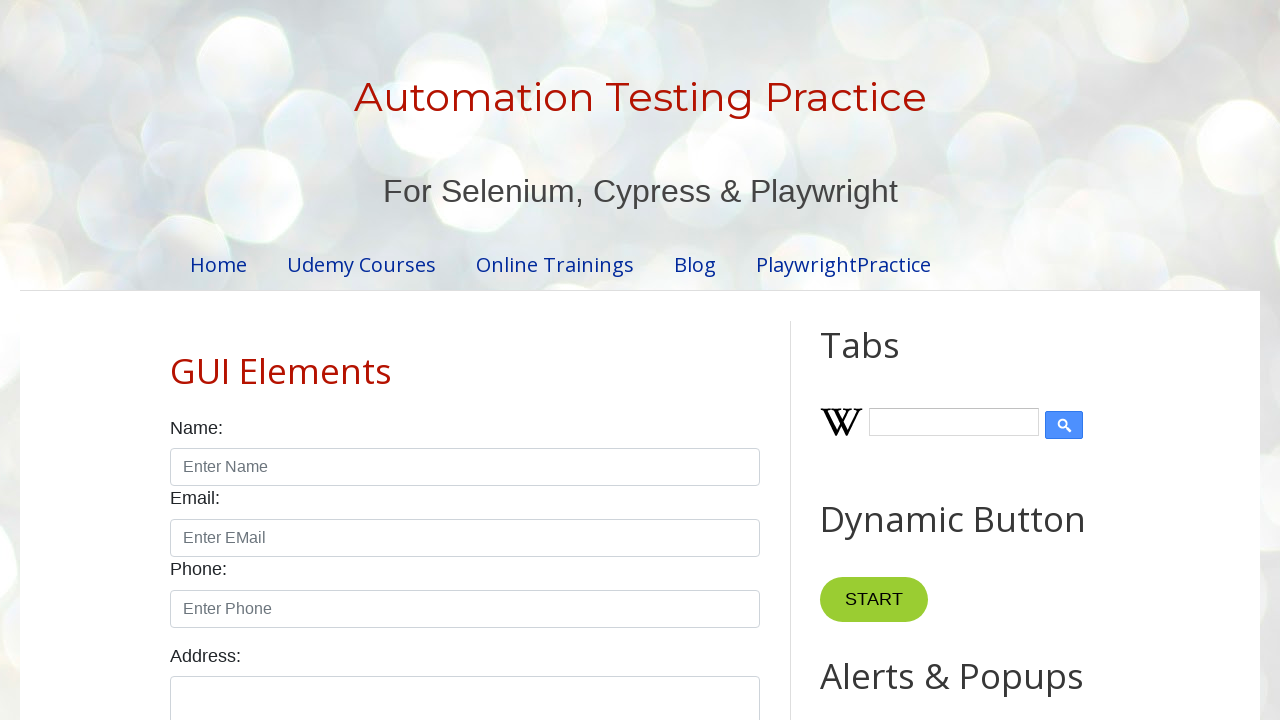

Waited for checkboxes to load on the page
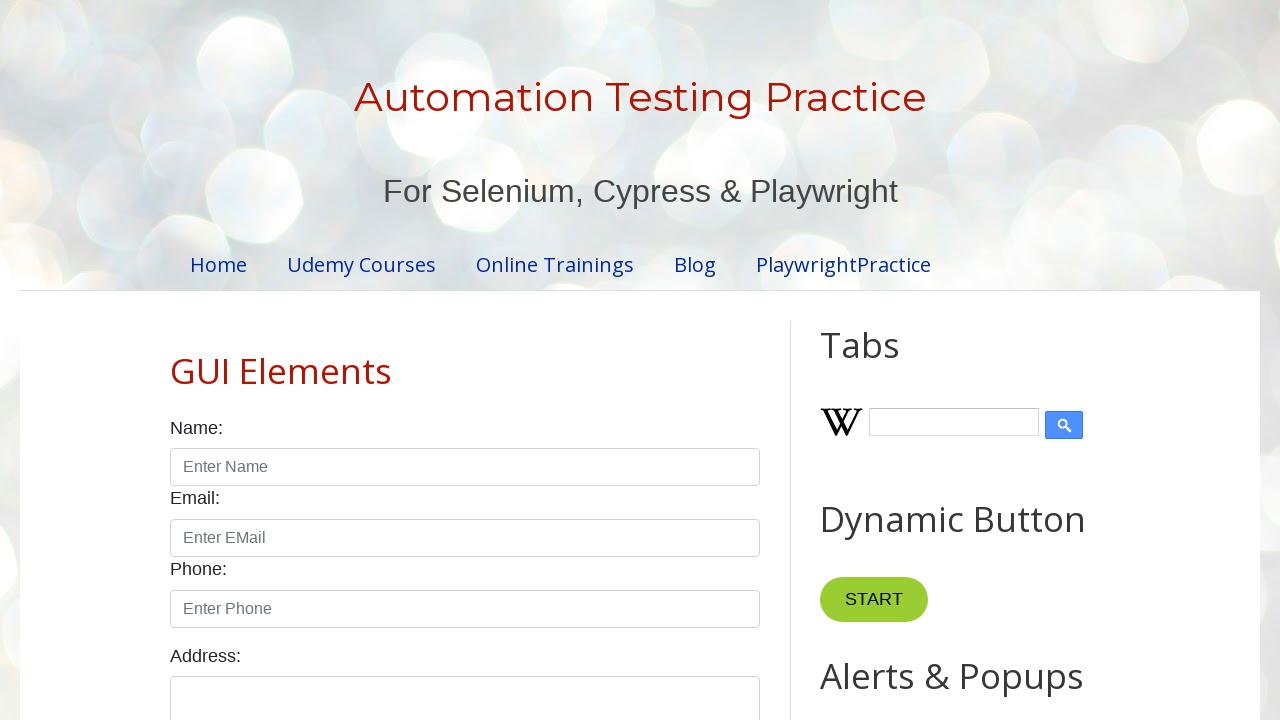

Located all checkboxes on the page
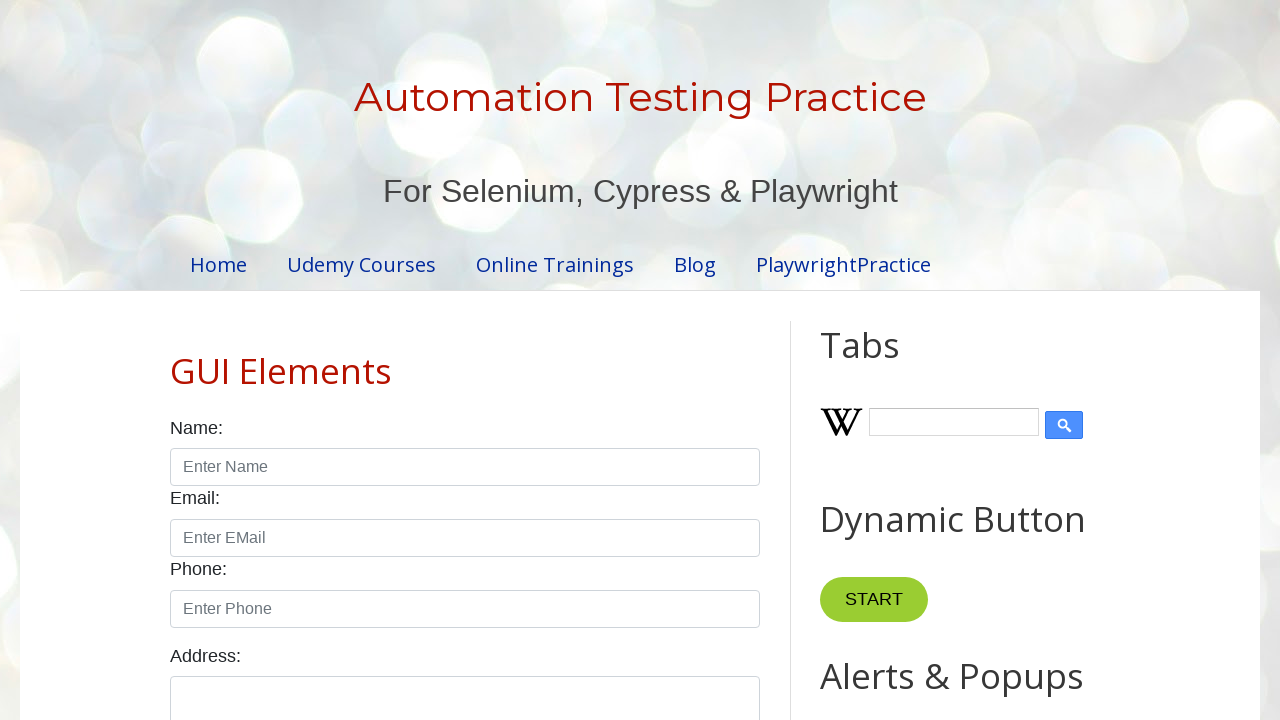

Found 7 checkboxes on the page
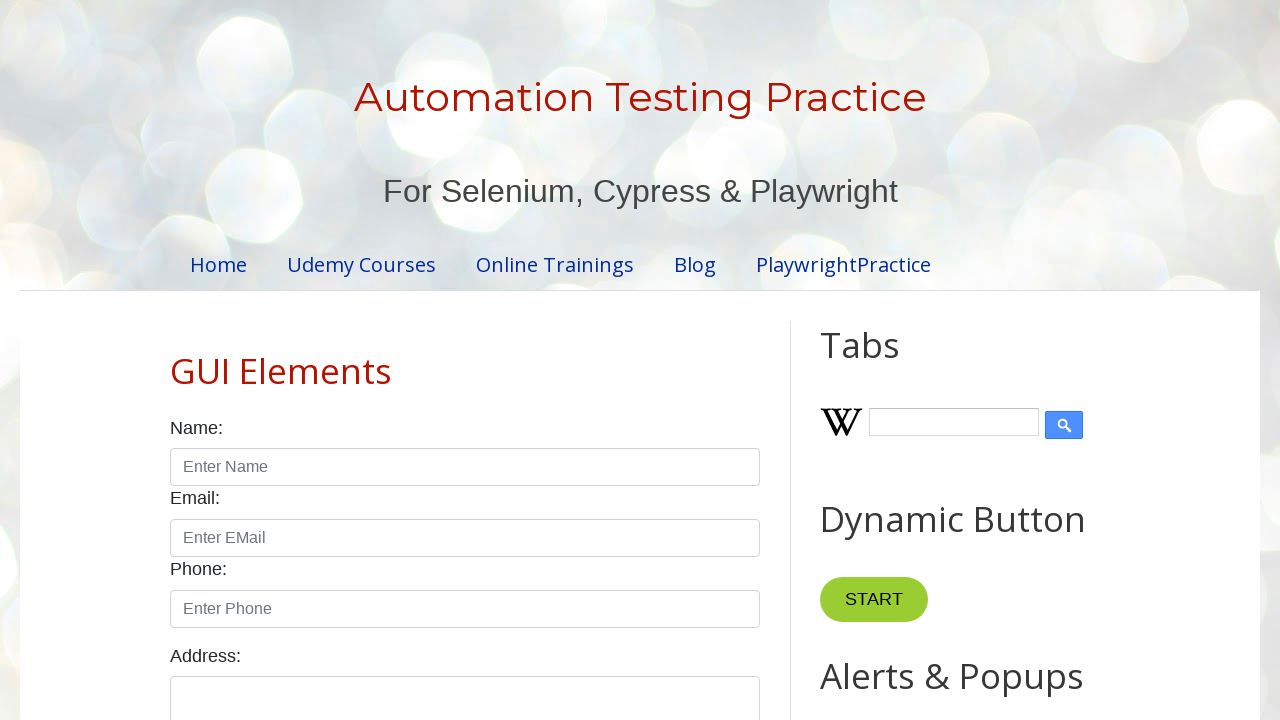

Clicked checkbox 1 of 7 at (176, 360) on input.form-check-input[type='checkbox'] >> nth=0
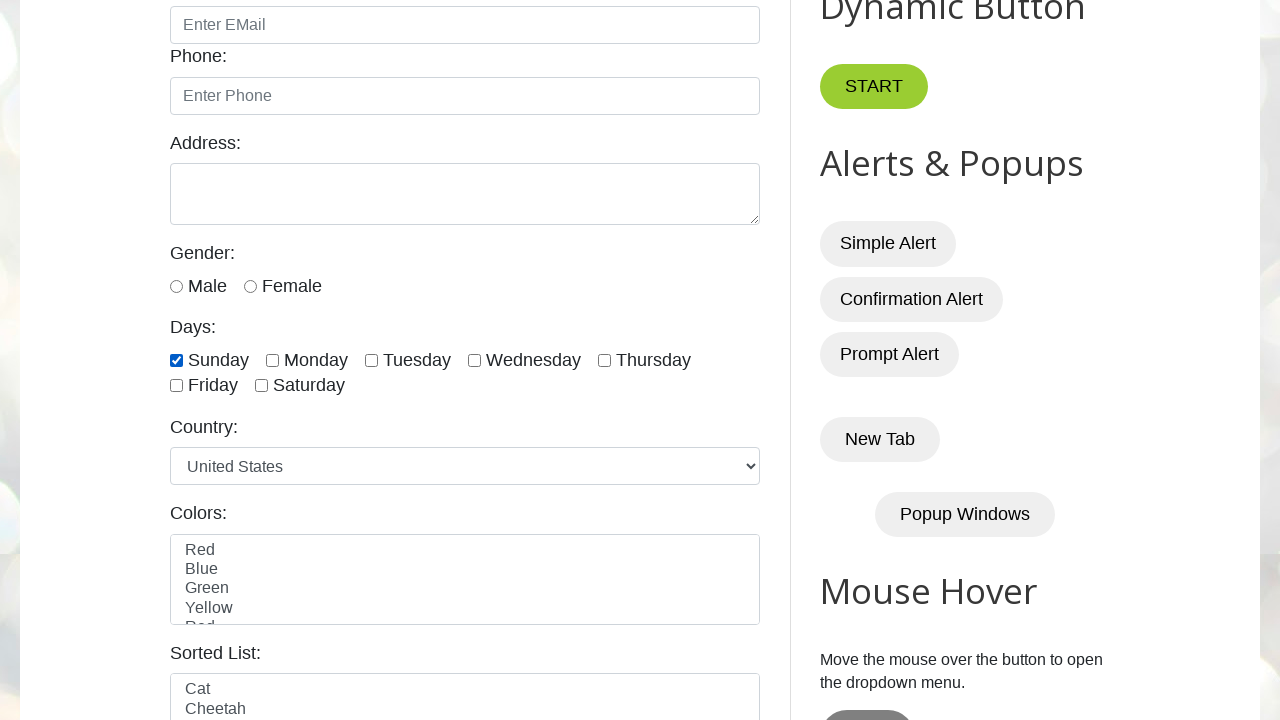

Clicked checkbox 2 of 7 at (272, 360) on input.form-check-input[type='checkbox'] >> nth=1
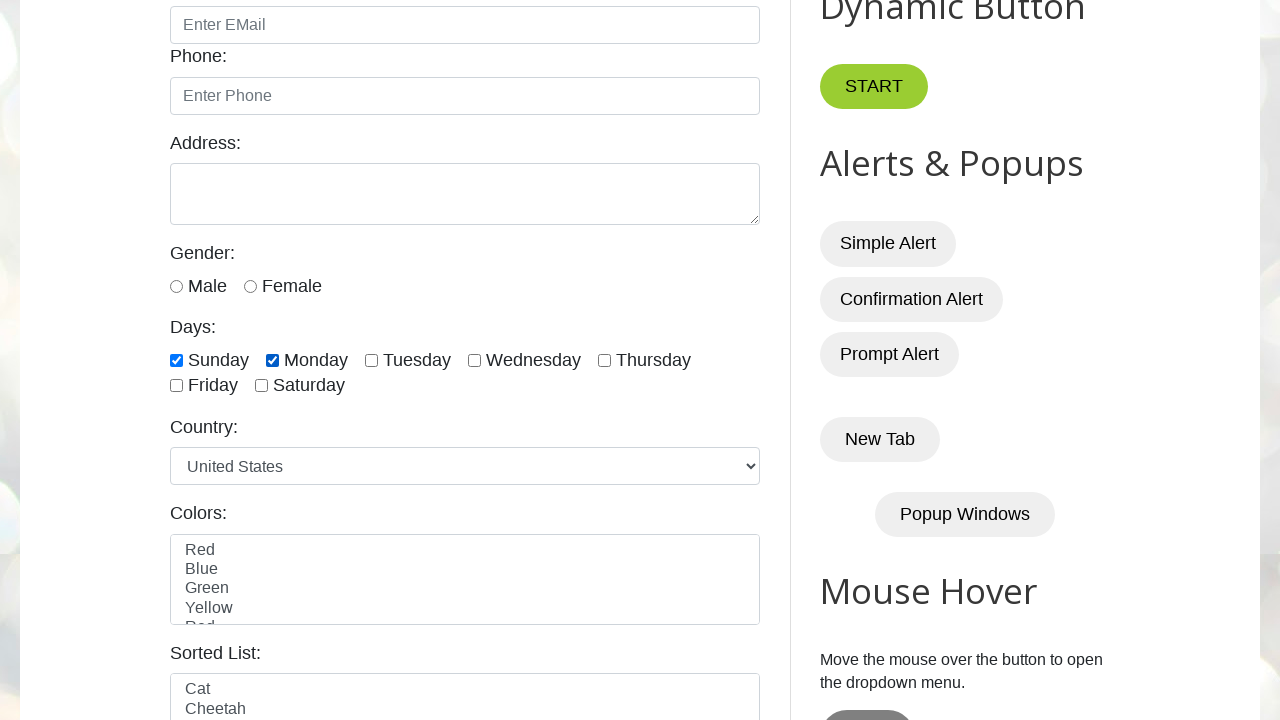

Clicked checkbox 3 of 7 at (372, 360) on input.form-check-input[type='checkbox'] >> nth=2
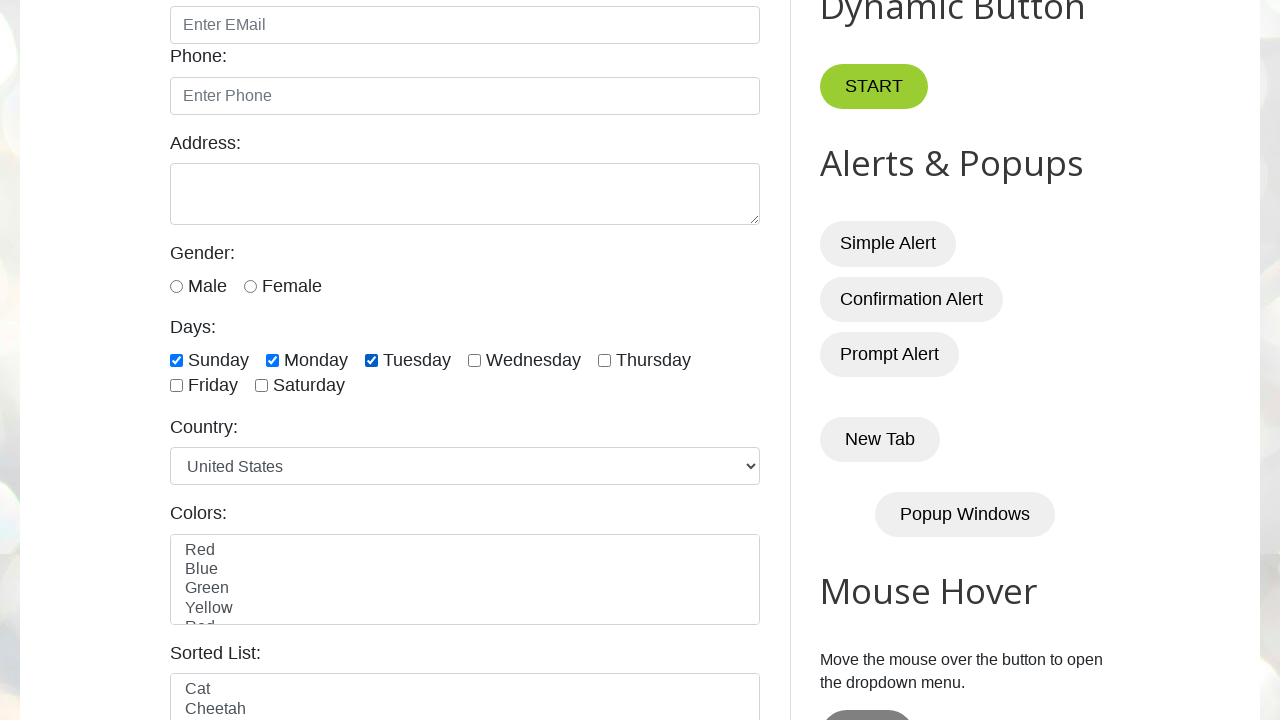

Clicked checkbox 4 of 7 at (474, 360) on input.form-check-input[type='checkbox'] >> nth=3
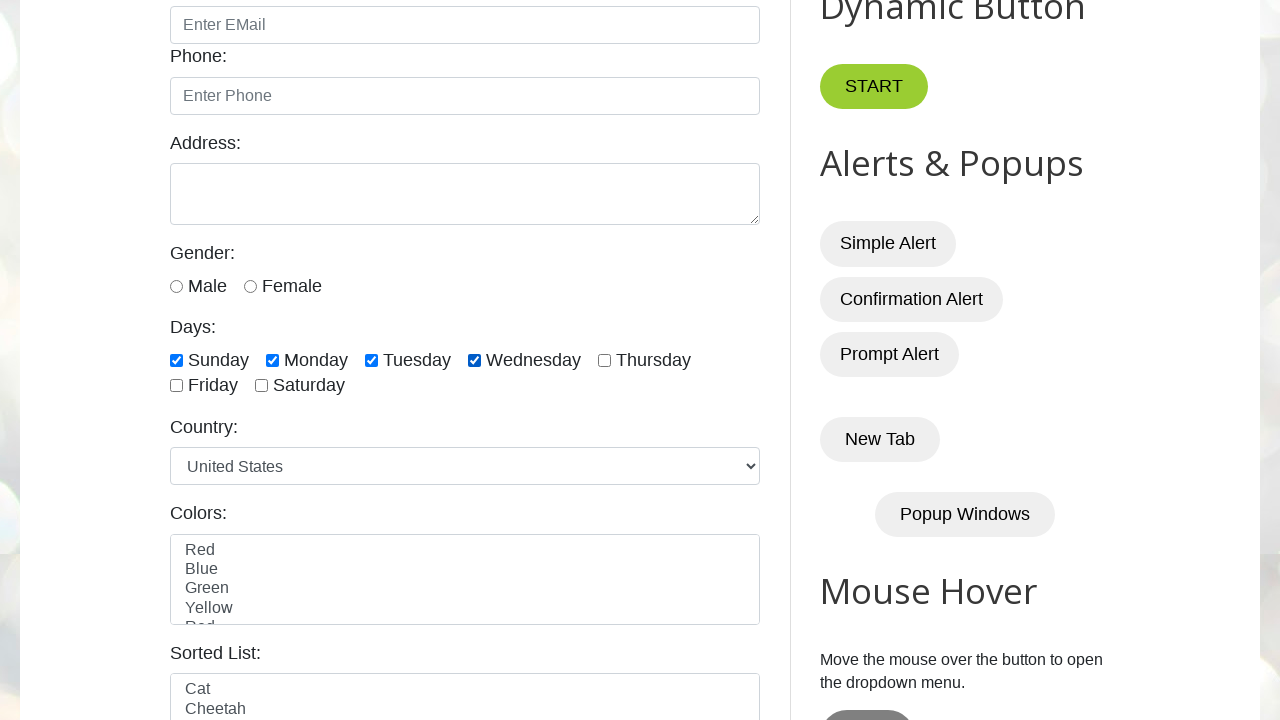

Clicked checkbox 5 of 7 at (604, 360) on input.form-check-input[type='checkbox'] >> nth=4
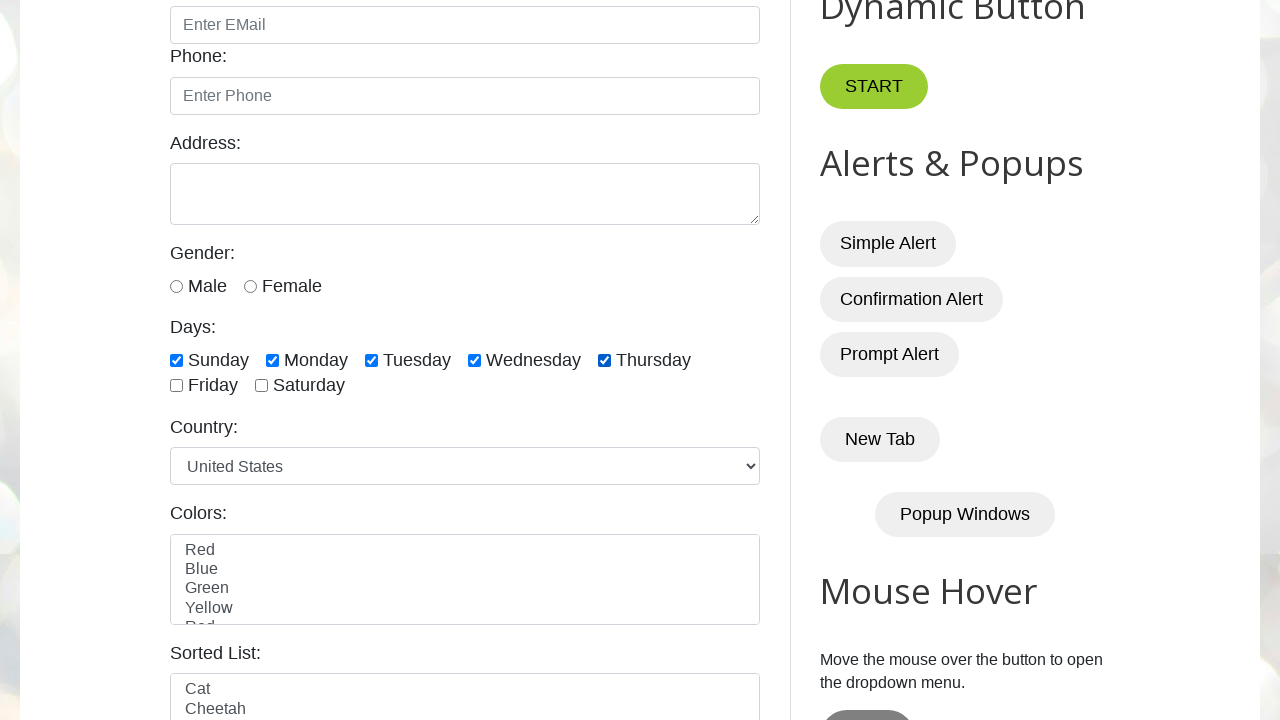

Clicked checkbox 6 of 7 at (176, 386) on input.form-check-input[type='checkbox'] >> nth=5
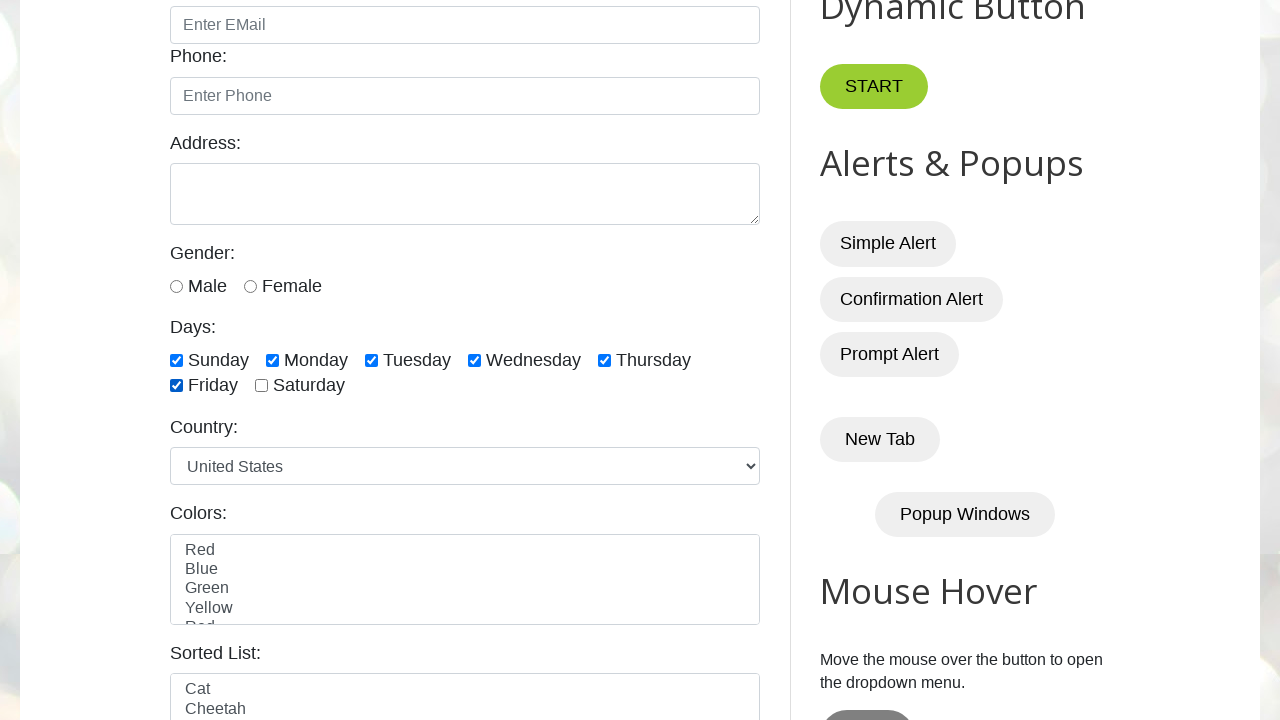

Clicked checkbox 7 of 7 at (262, 386) on input.form-check-input[type='checkbox'] >> nth=6
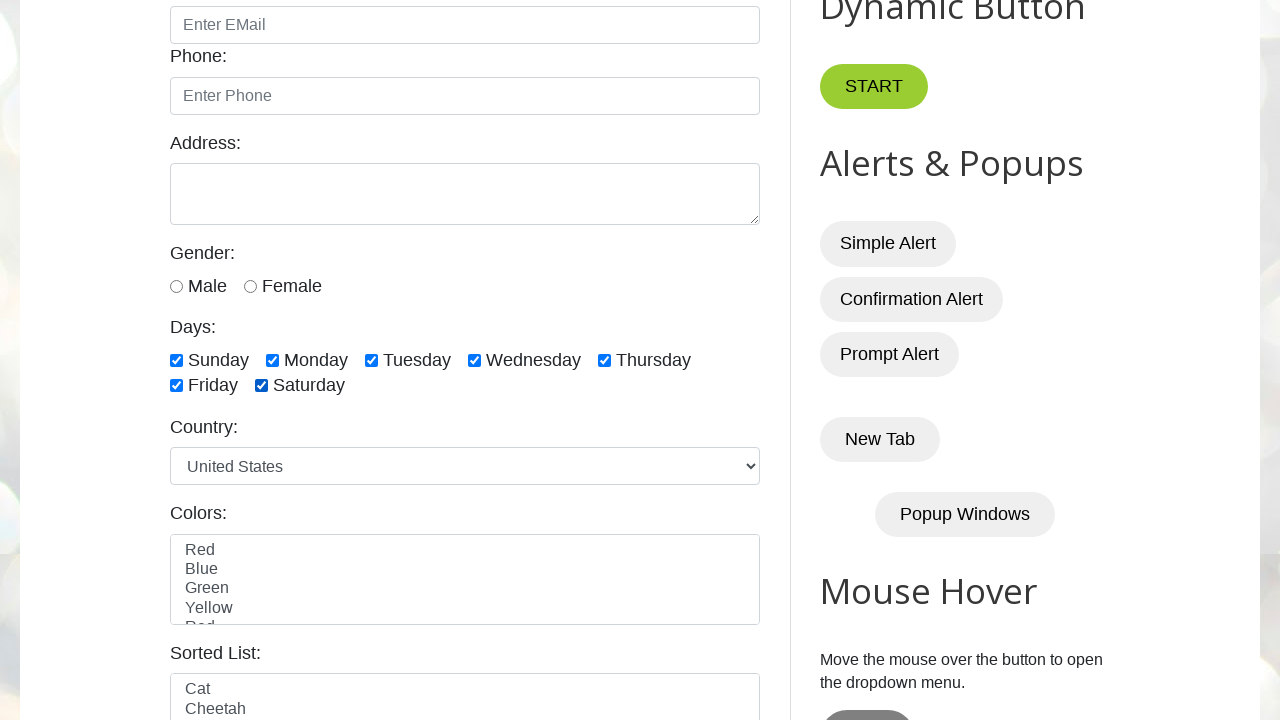

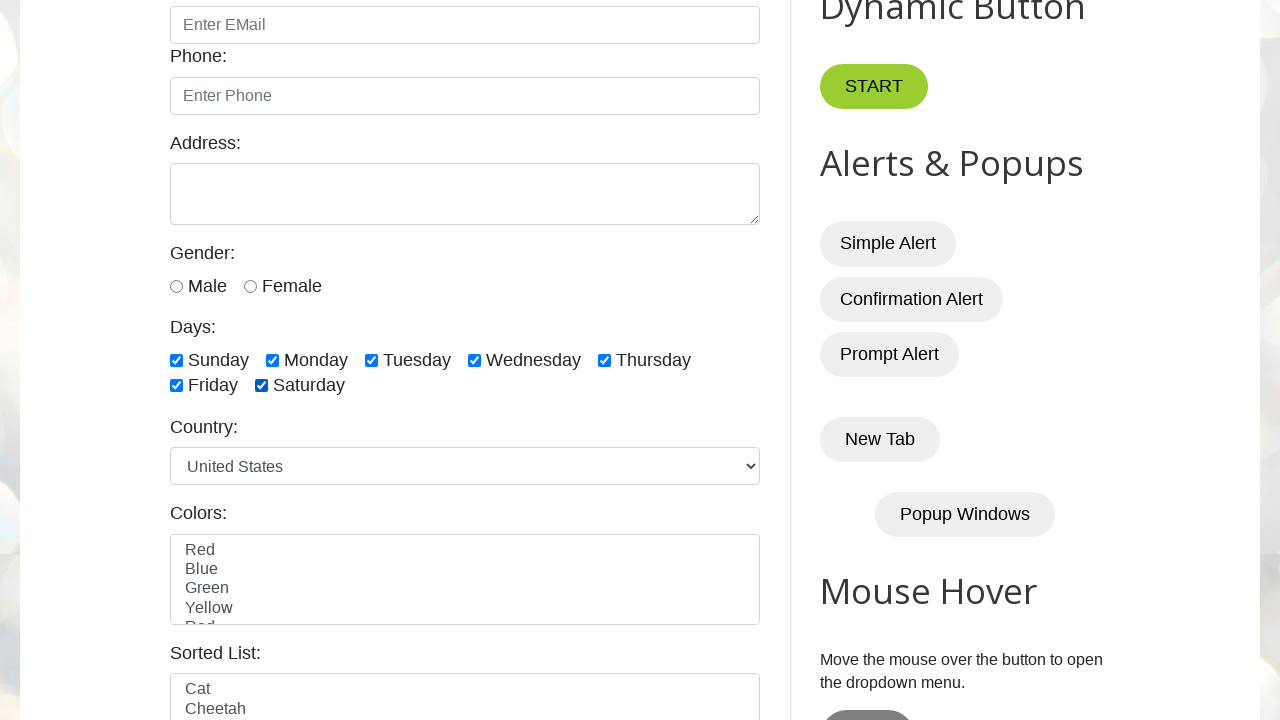